Tests that the form rejects name with only spaces by filling name with spaces only

Starting URL: https://davi-vert.vercel.app/index.html

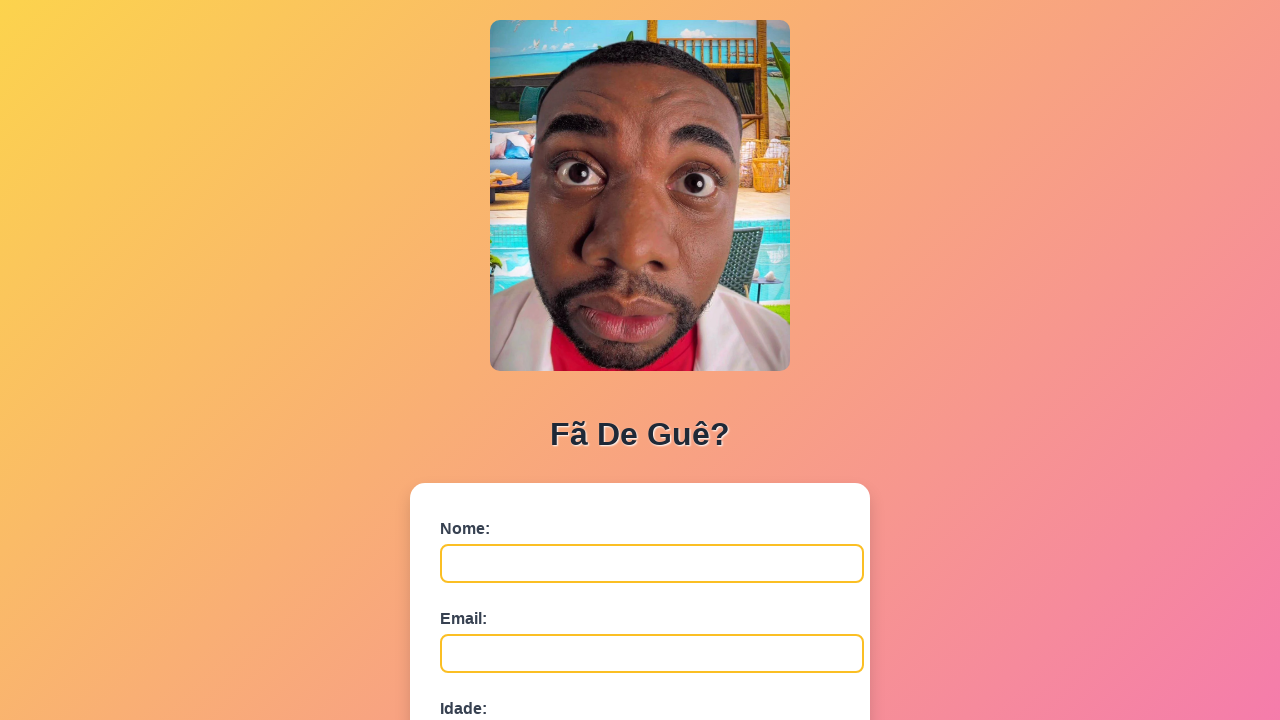

Cleared localStorage
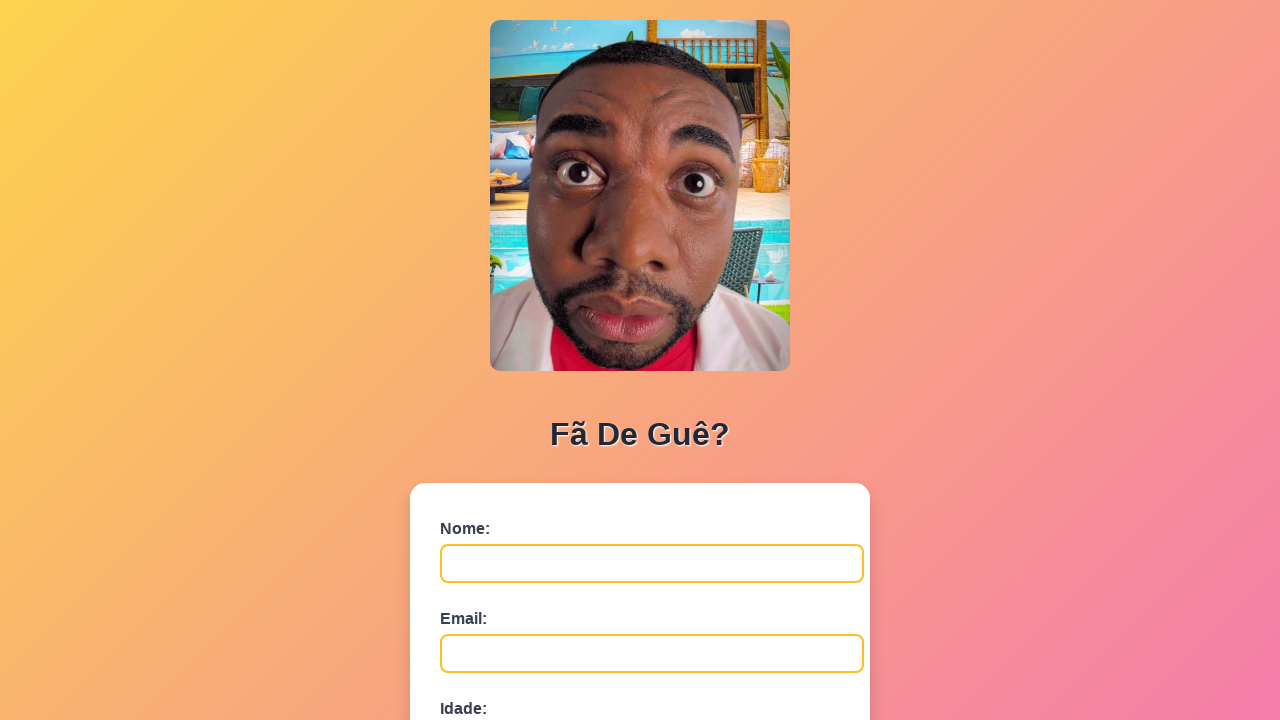

Filled name field with only spaces on #nome
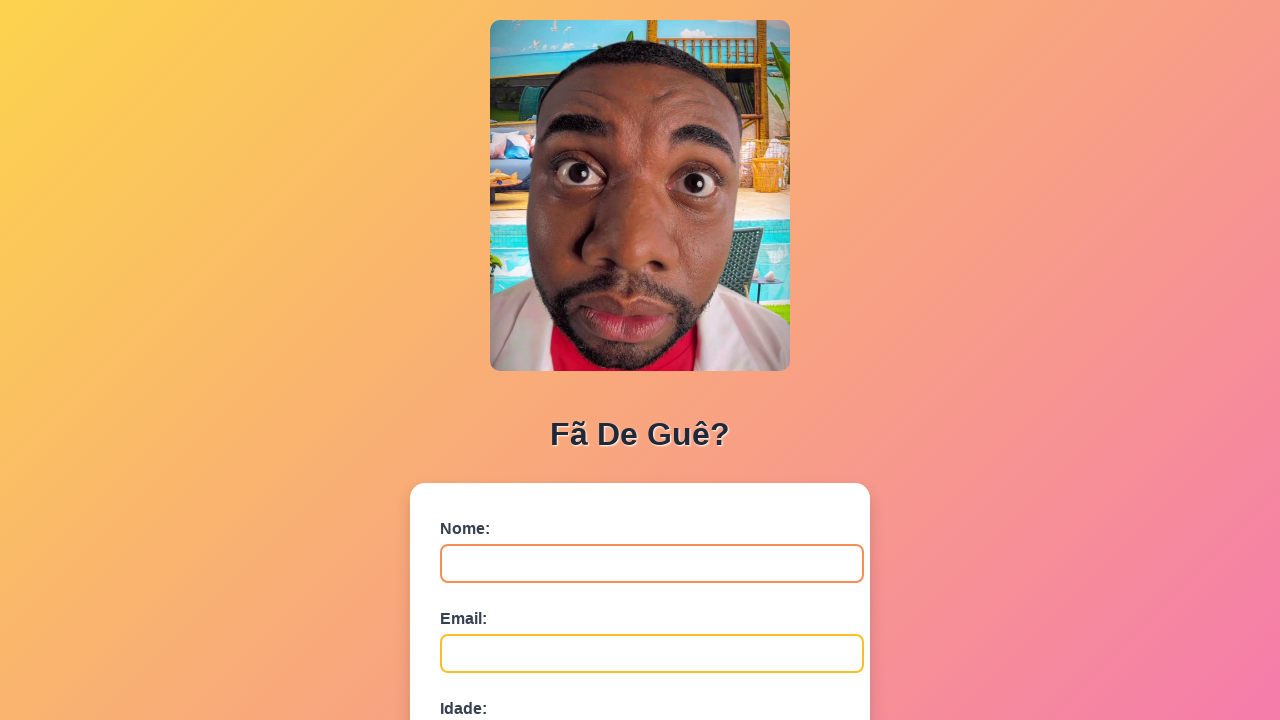

Filled email field with 'espacos.teste@example.com' on #email
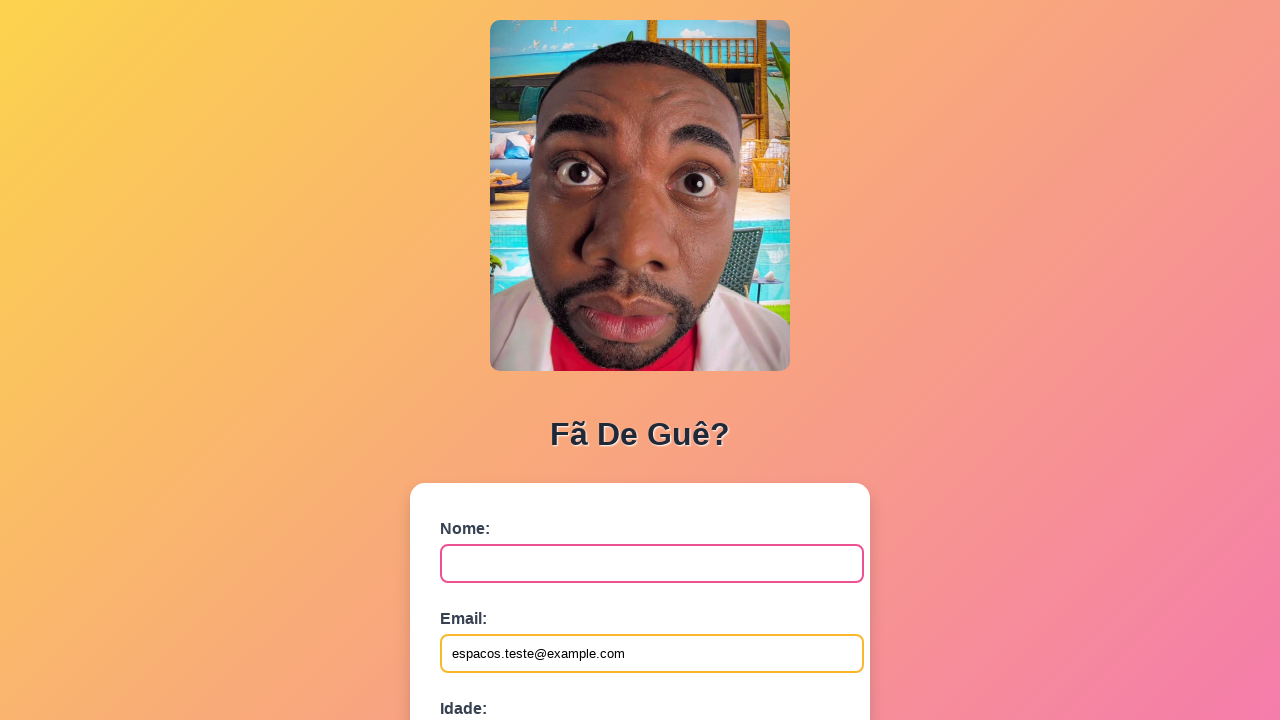

Filled age field with '30' on #idade
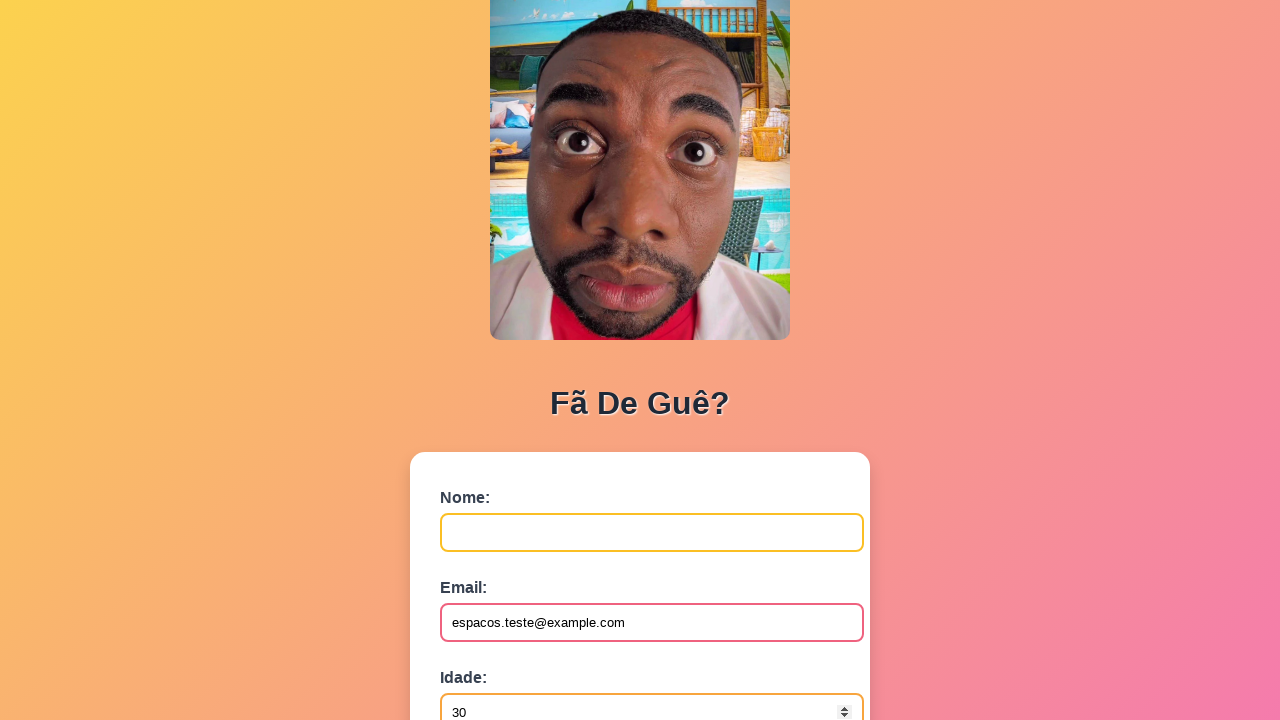

Clicked submit button to submit form at (490, 569) on button[type='submit']
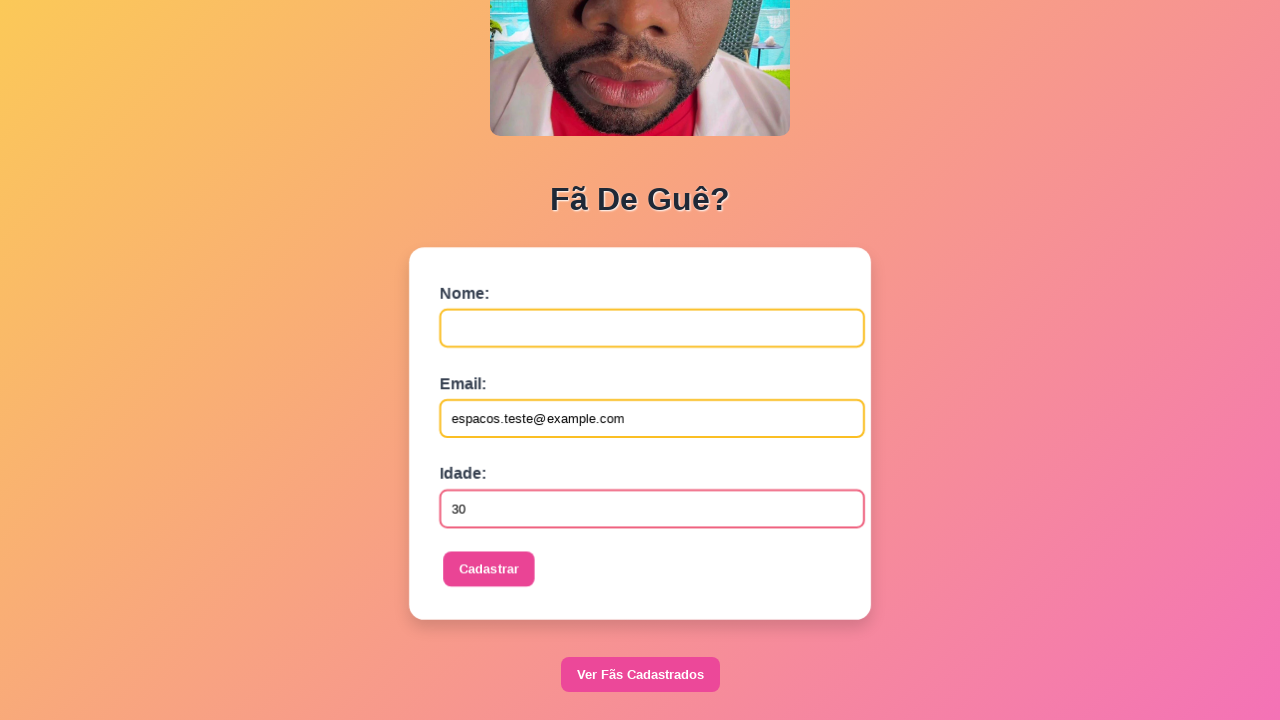

Waited 500ms for alert to appear
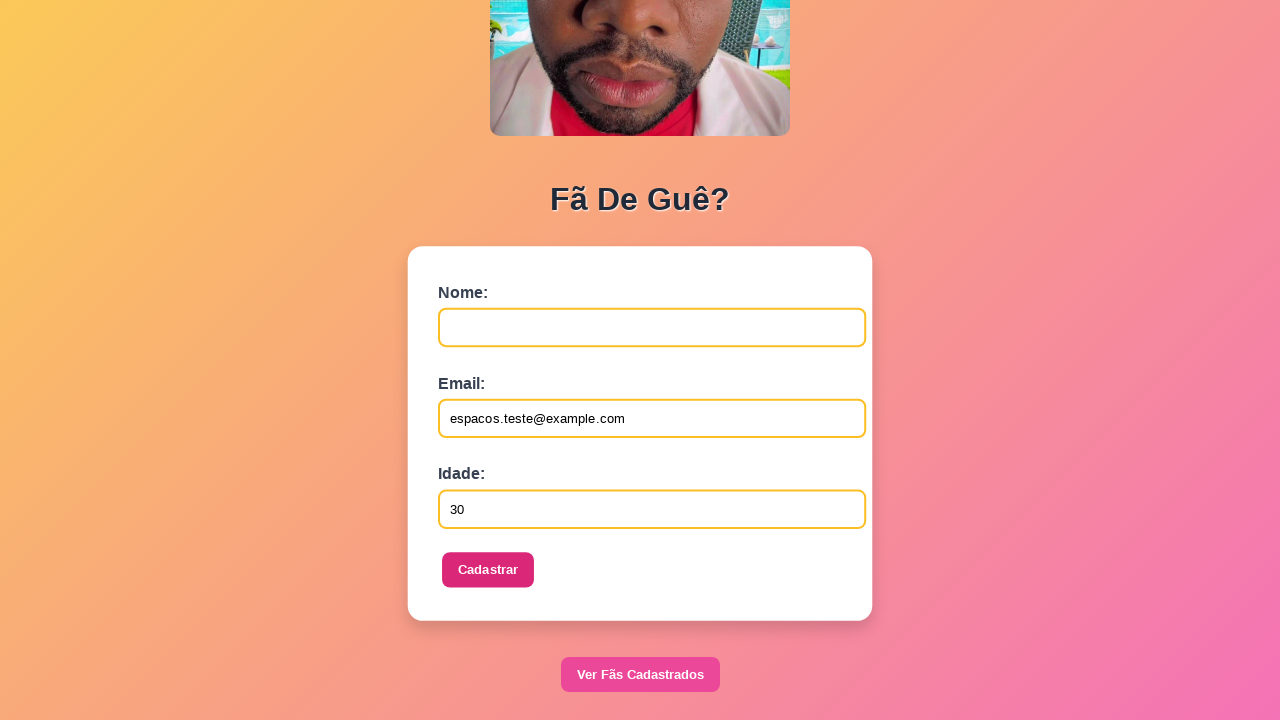

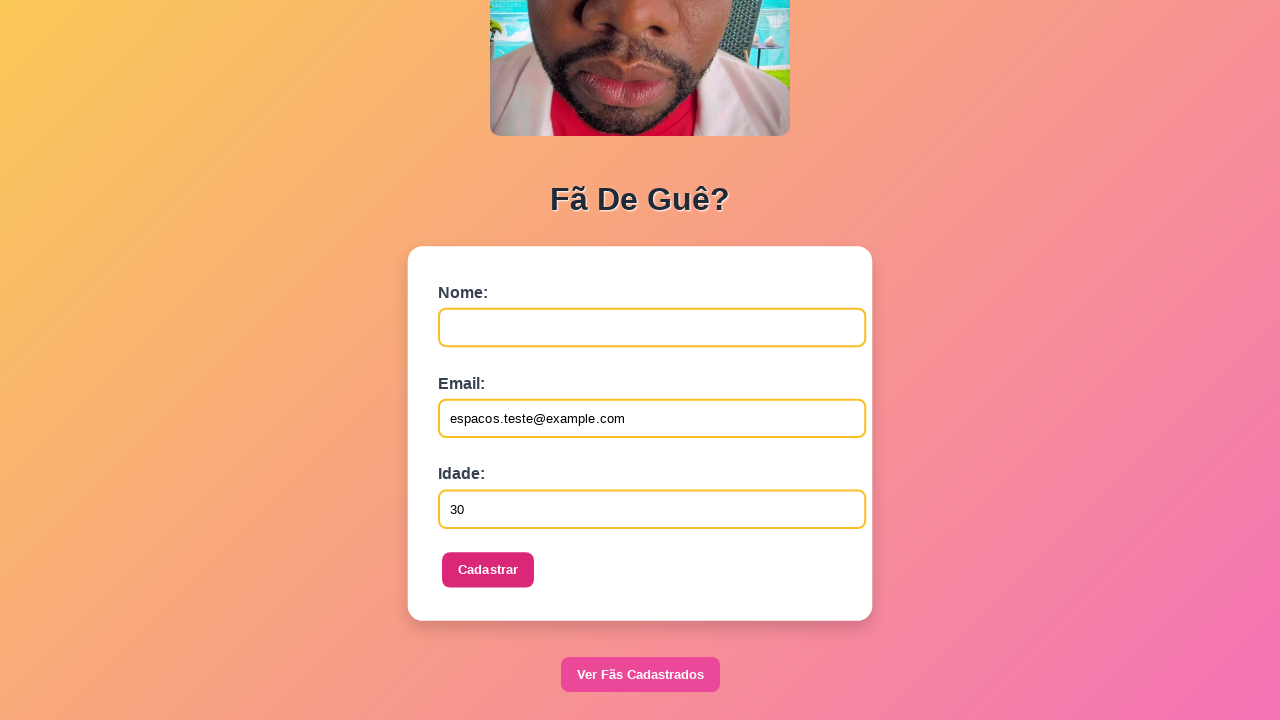